Tests filling a contact form by entering a first name value in the first name input field

Starting URL: https://www.automationtesting.co.uk/contactForm.html

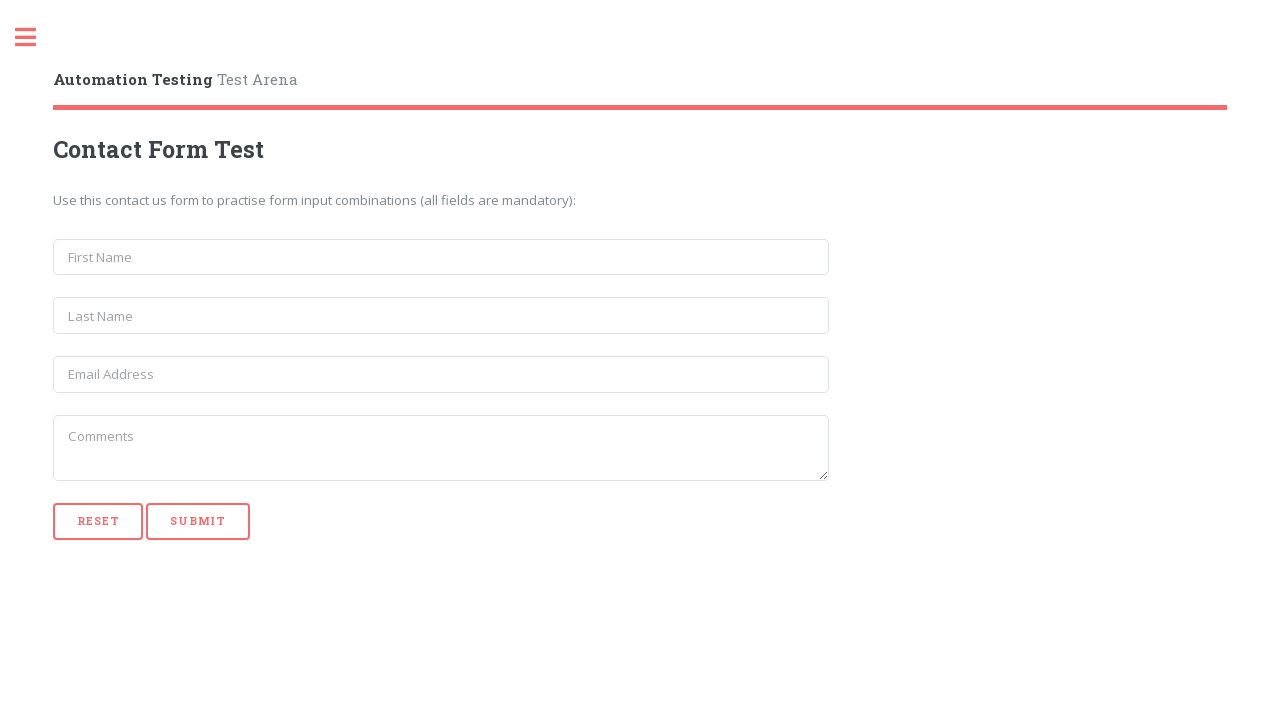

Filled first name field with 'John' on input[name='first_name']
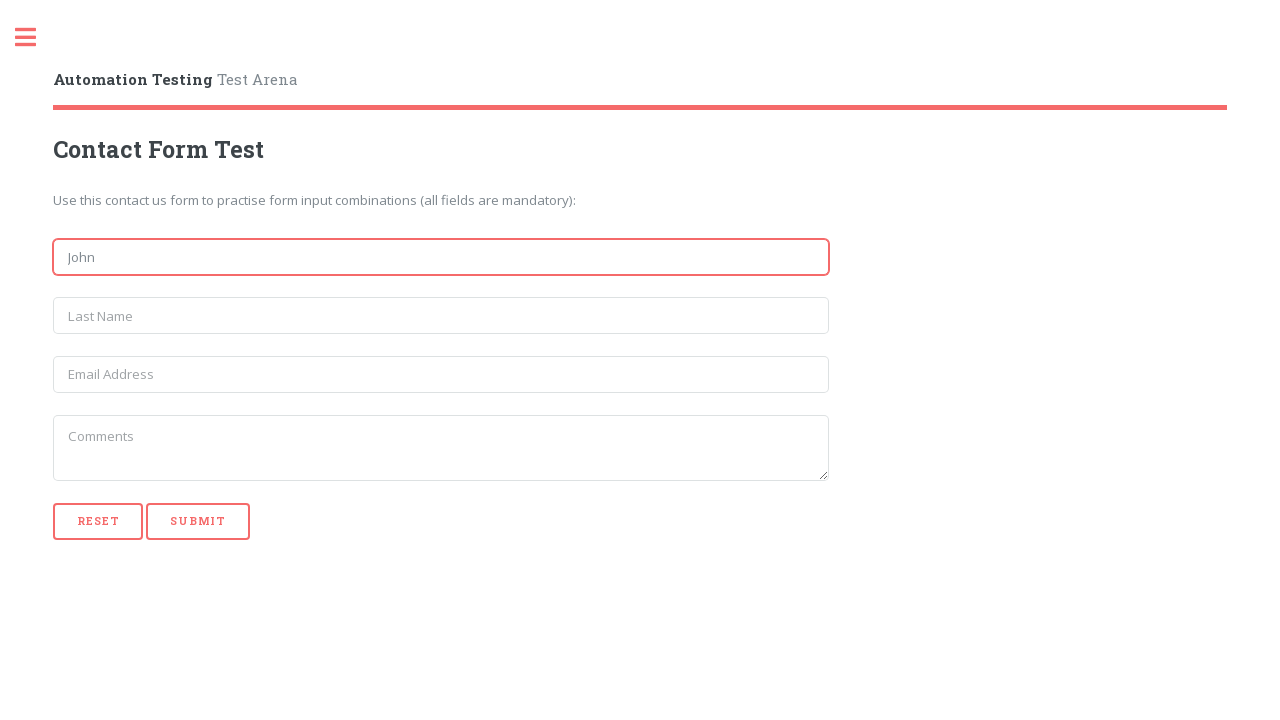

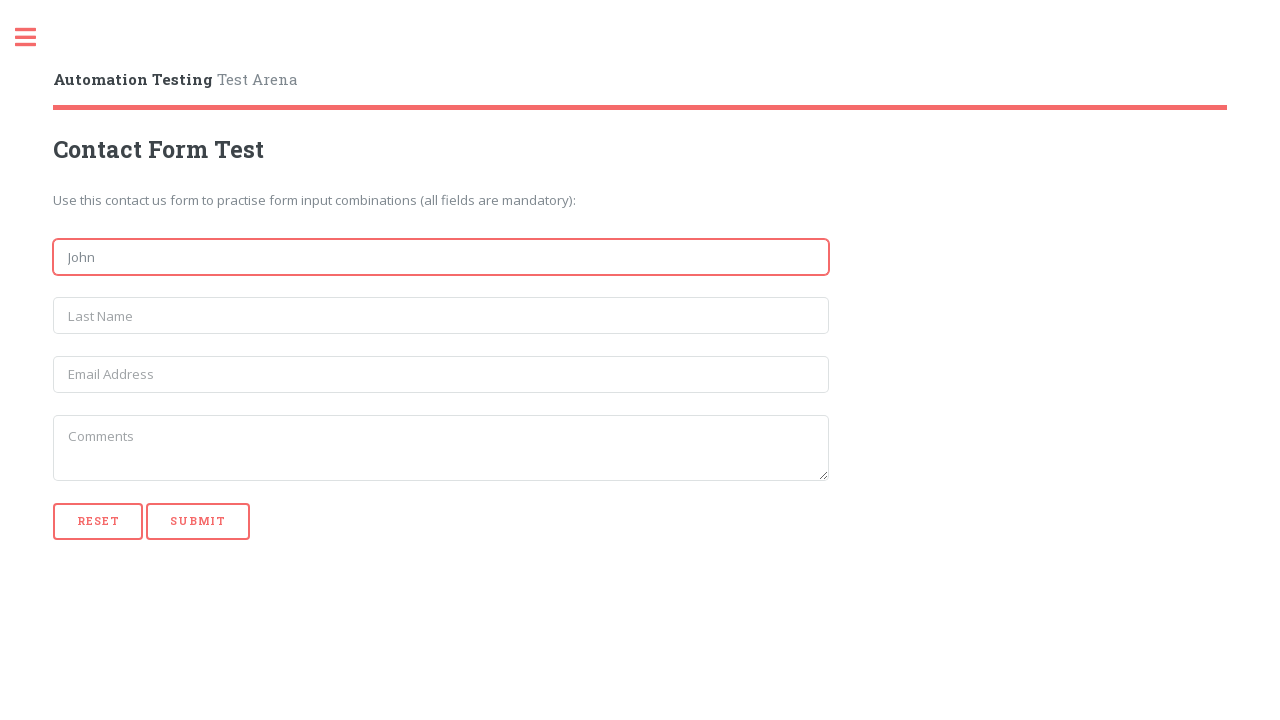